Tests XPath traversal techniques by locating buttons using sibling and parent-child relationships in the DOM hierarchy.

Starting URL: https://rahulshettyacademy.com/AutomationPractice/

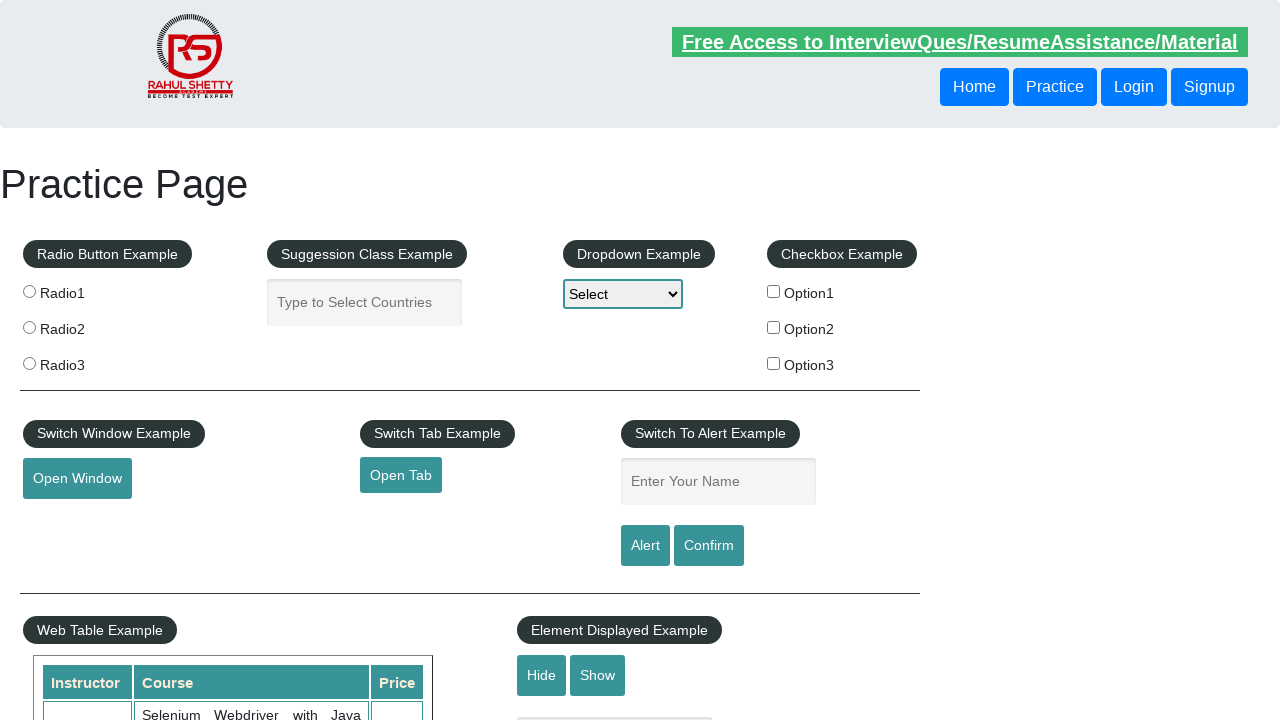

Waited for first header button to load using XPath child traversal
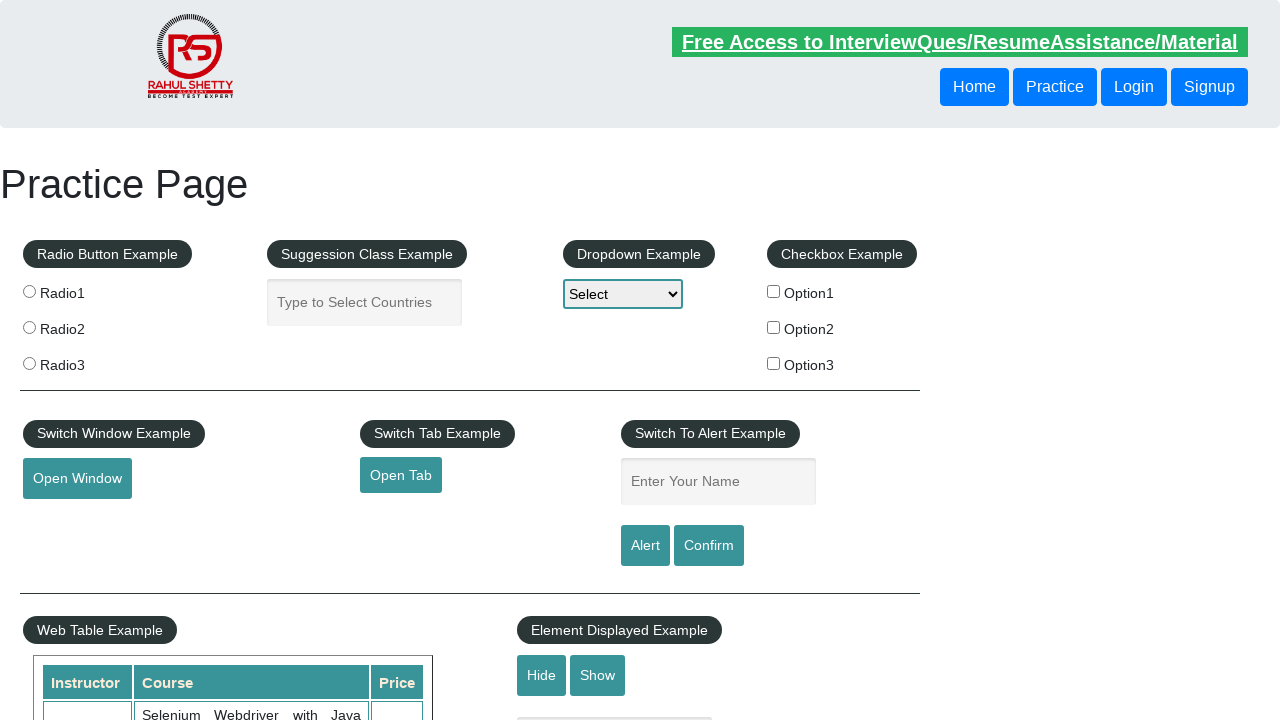

Verified sibling button exists using XPath following-sibling axis
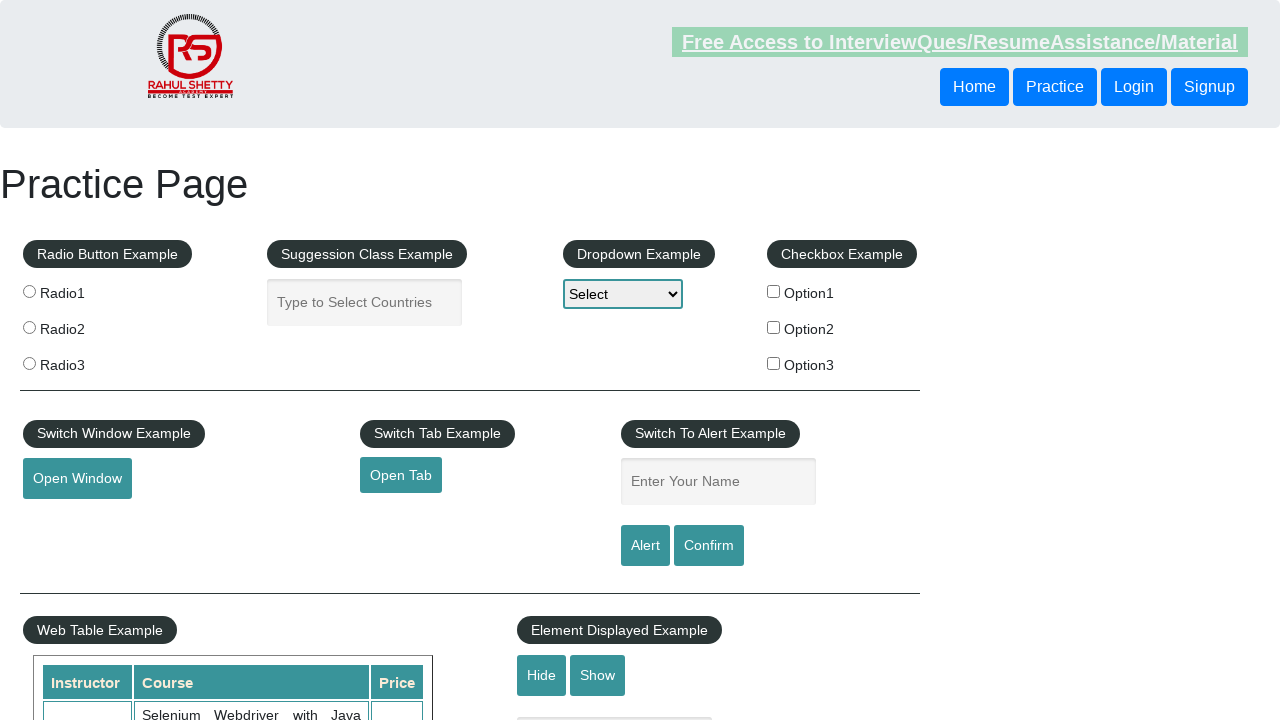

Verified parent-child XPath traversal by locating second button through parent div
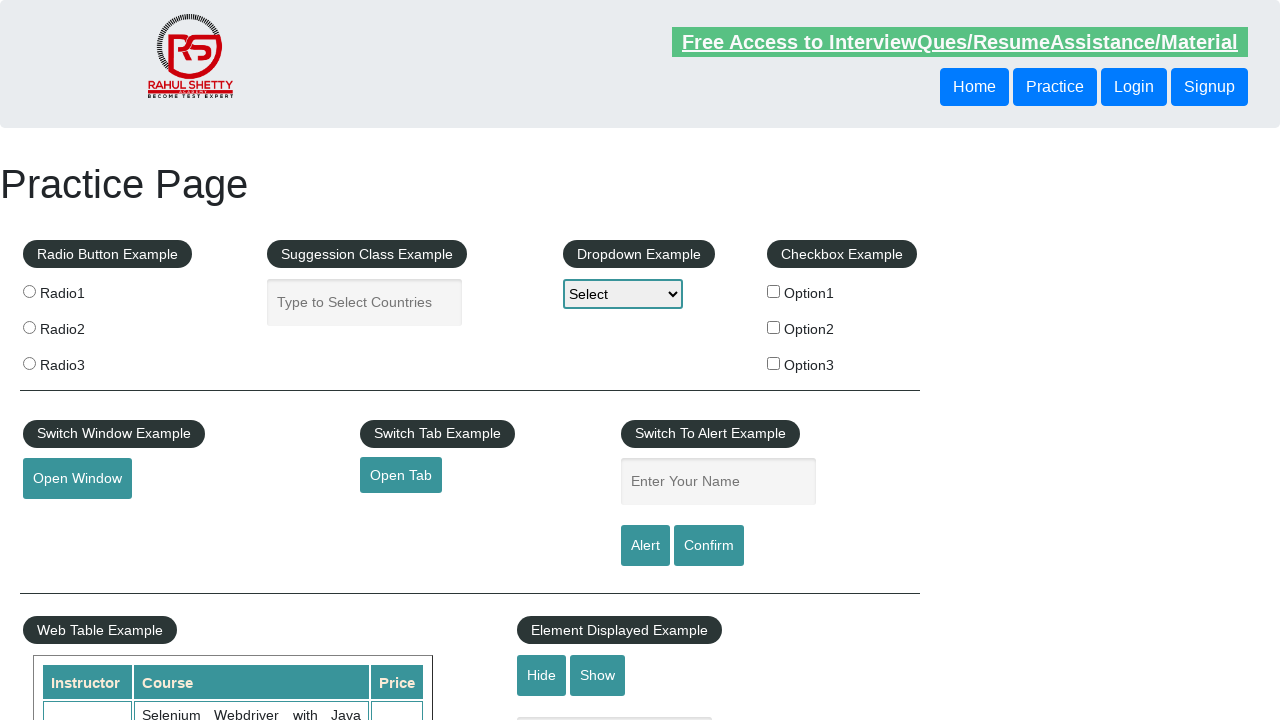

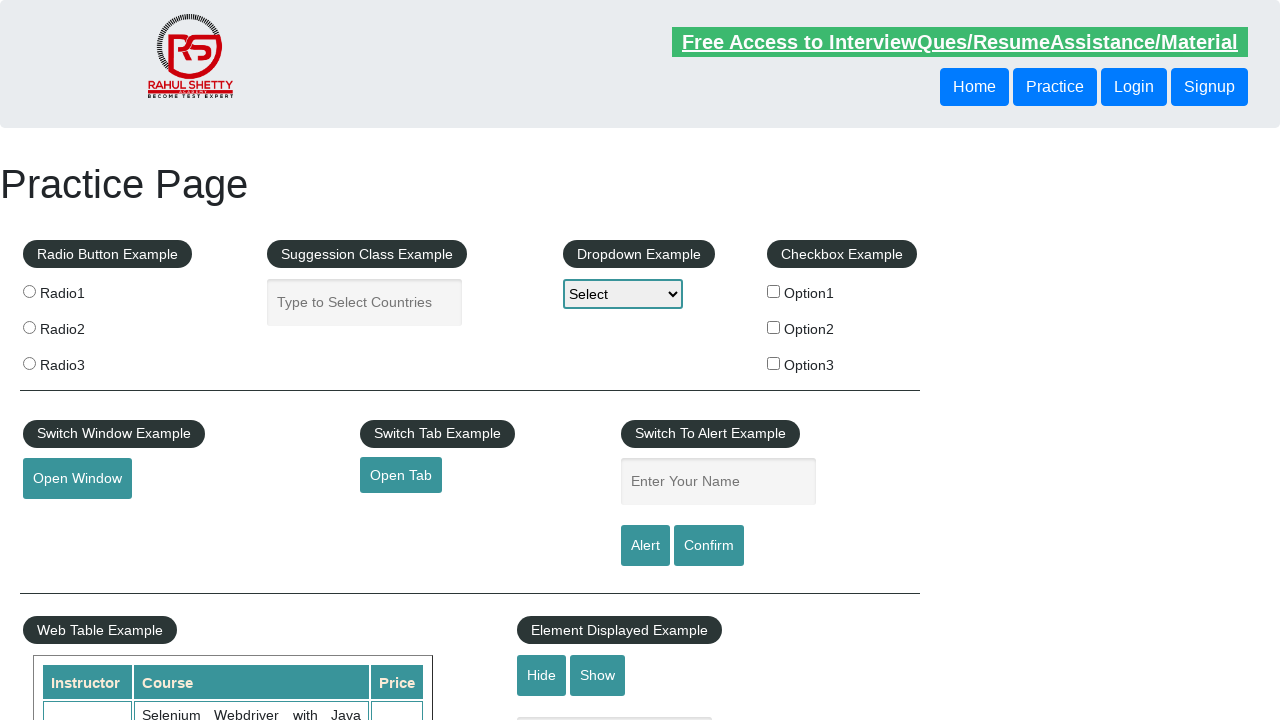